Tests drag and drop functionality by dragging an element from source to target within an iframe

Starting URL: https://jqueryui.com/droppable/

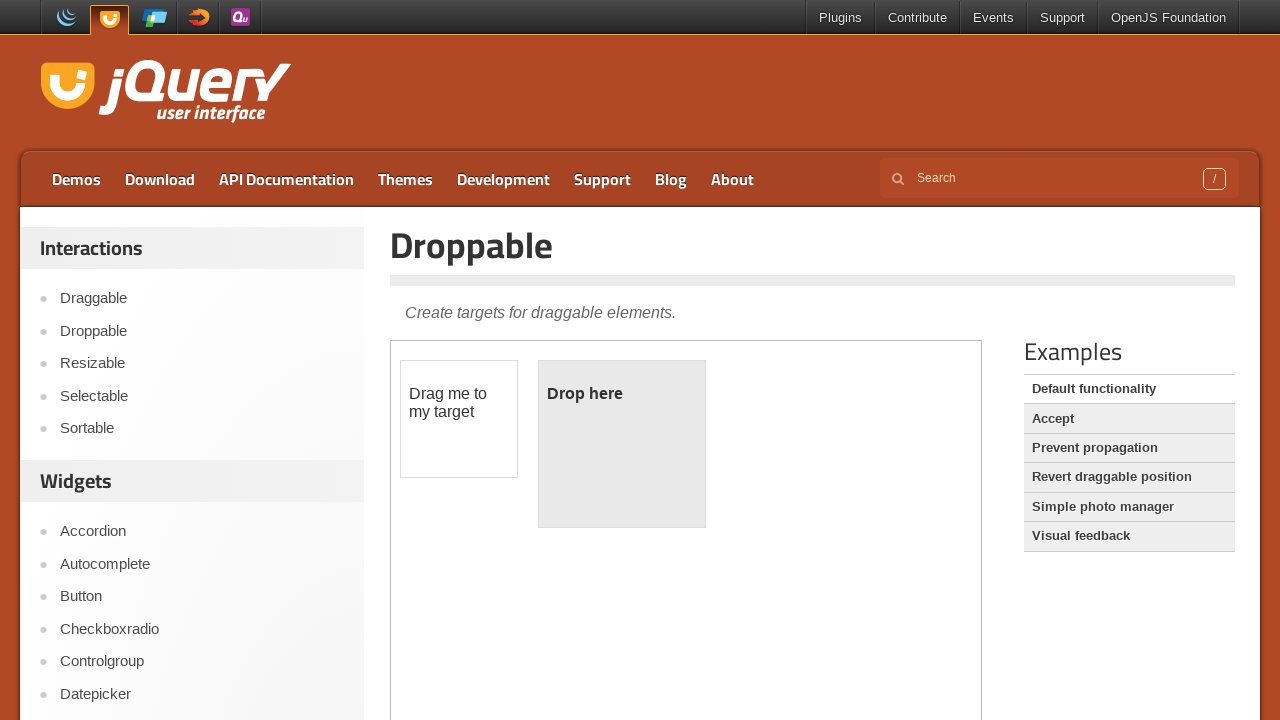

Located the first iframe containing drag and drop elements
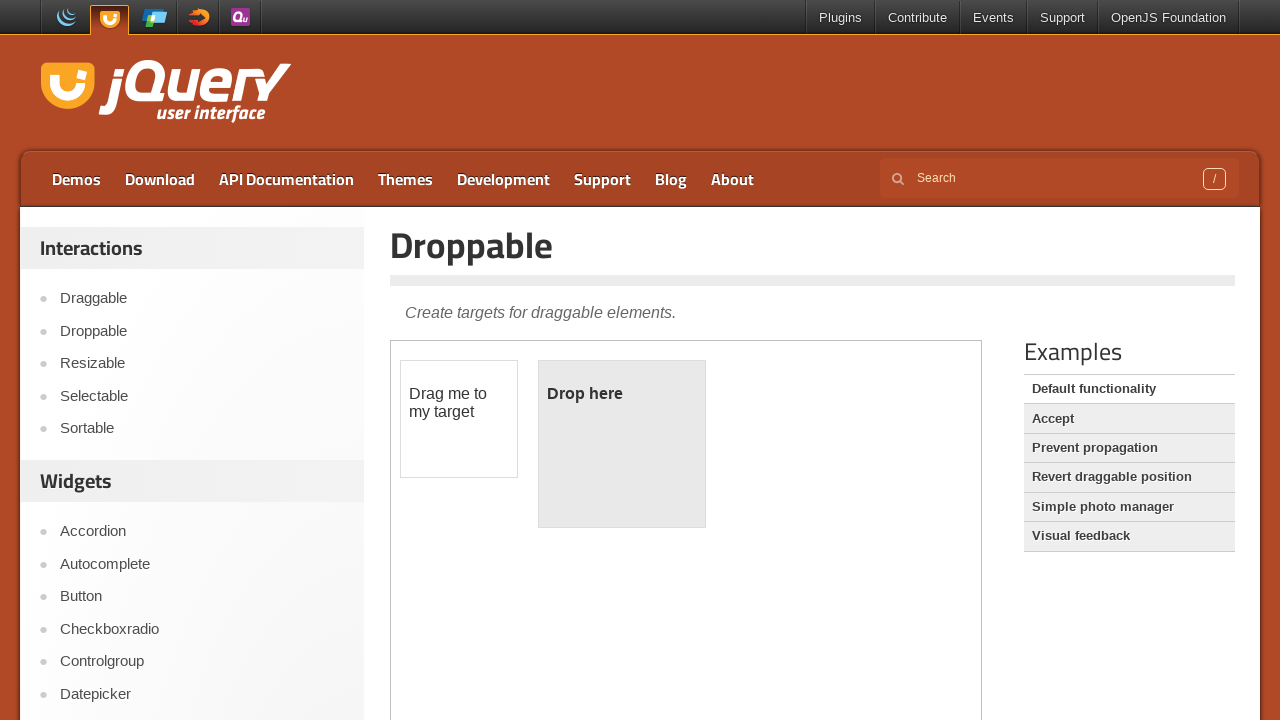

Located the draggable element with ID 'draggable'
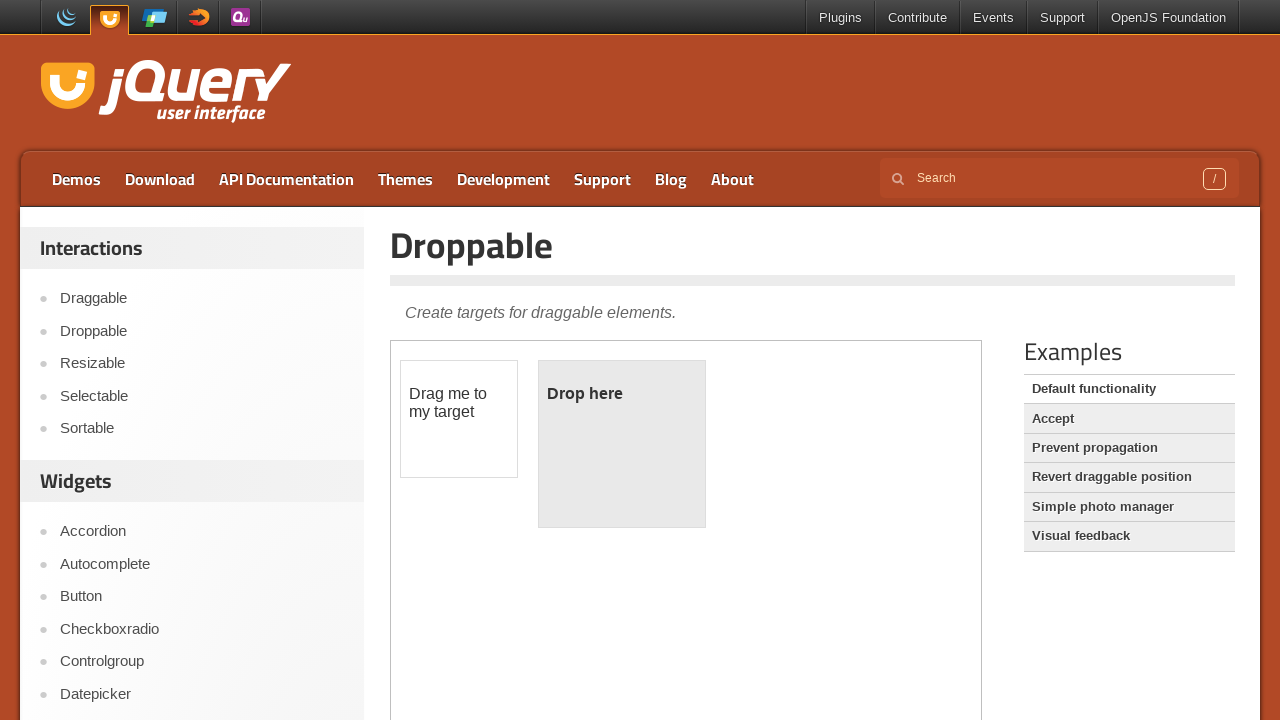

Located the droppable target element with ID 'droppable'
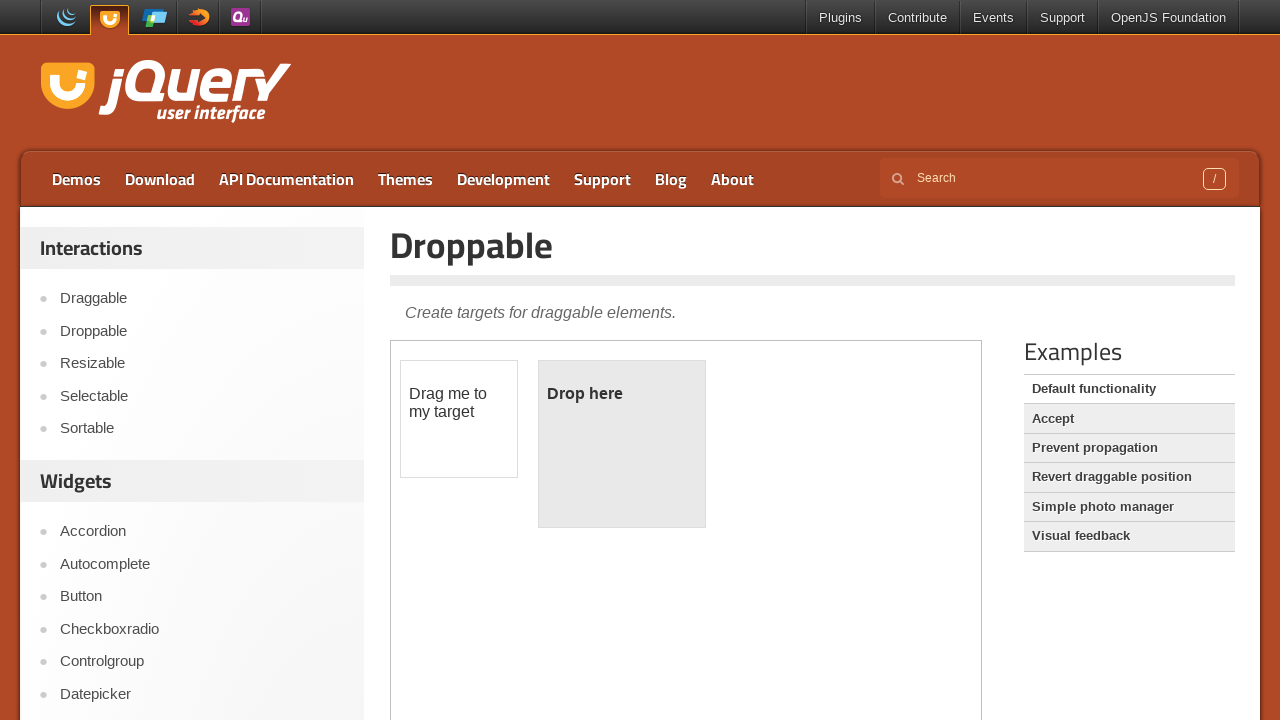

Dragged the draggable element to the droppable target at (622, 444)
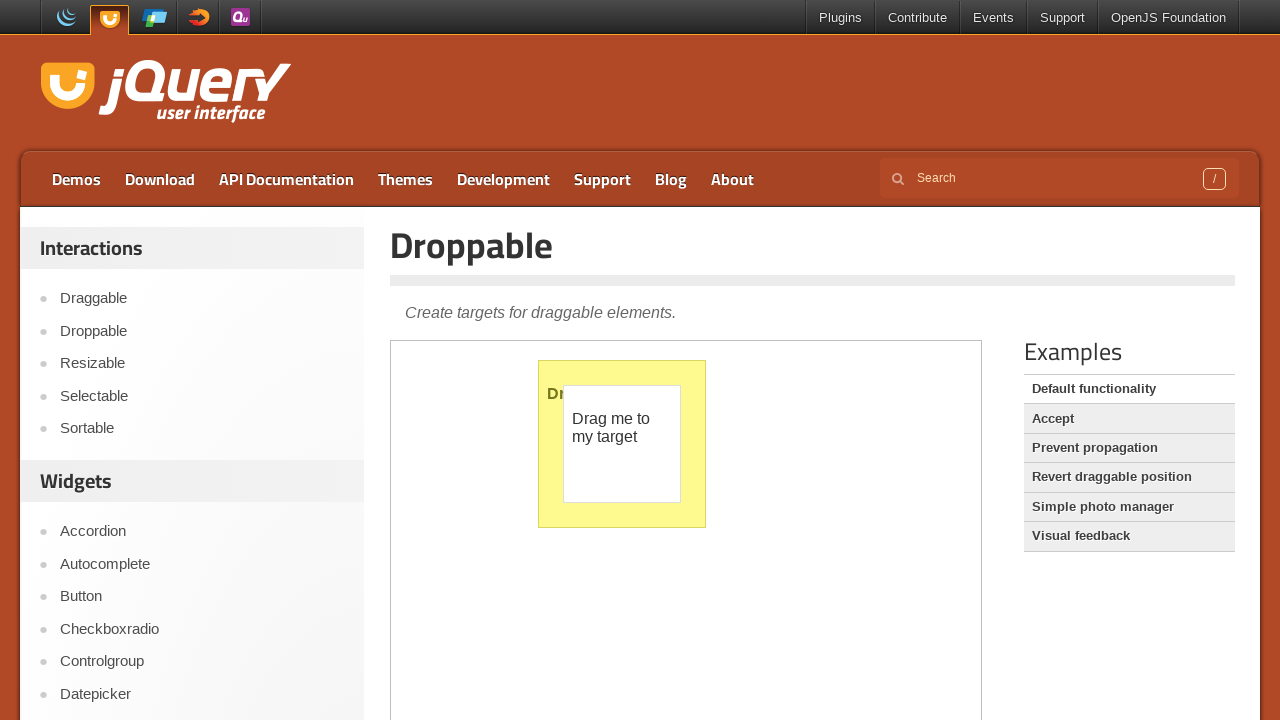

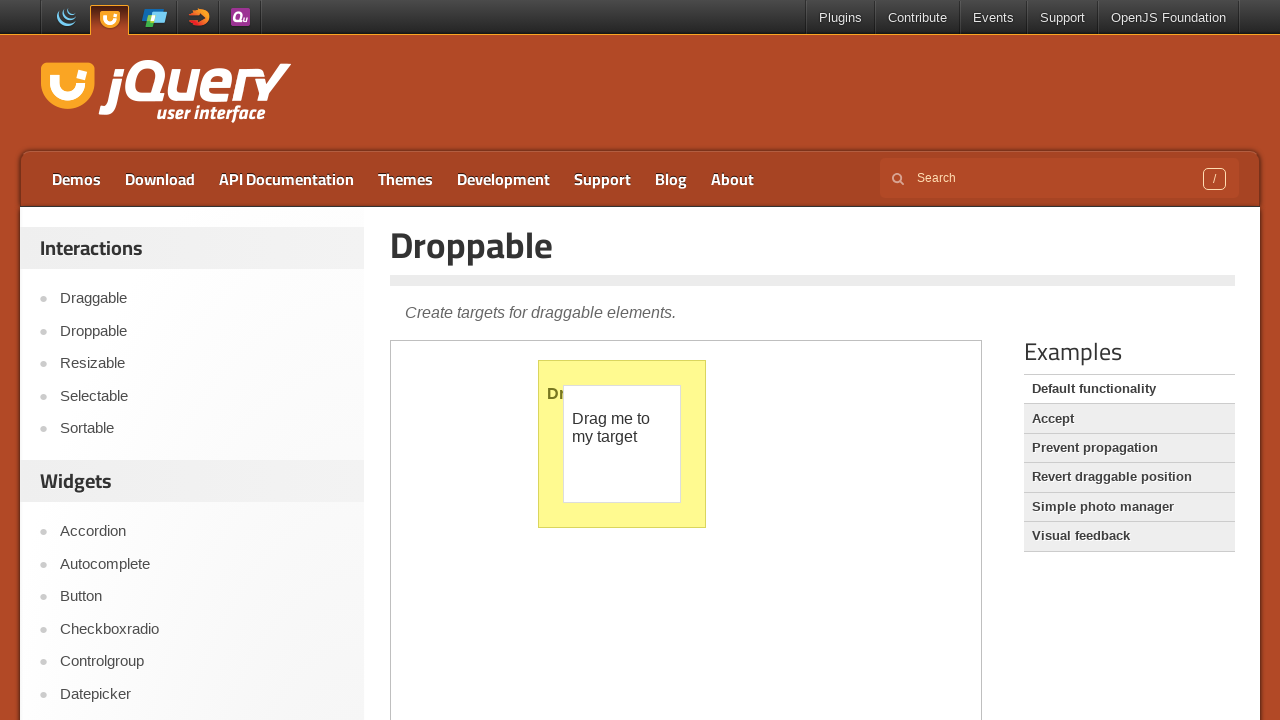